Navigates to Python.org and verifies the page title is correct

Starting URL: https://python.org

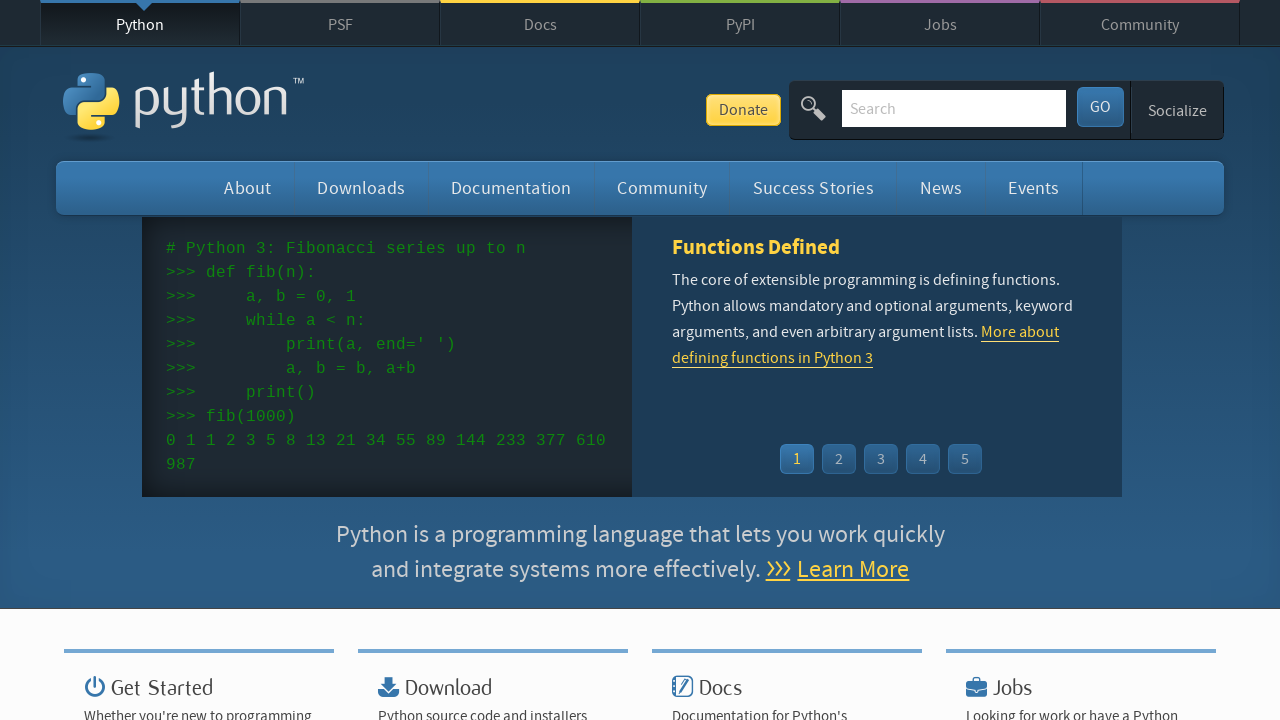

Navigated to https://python.org
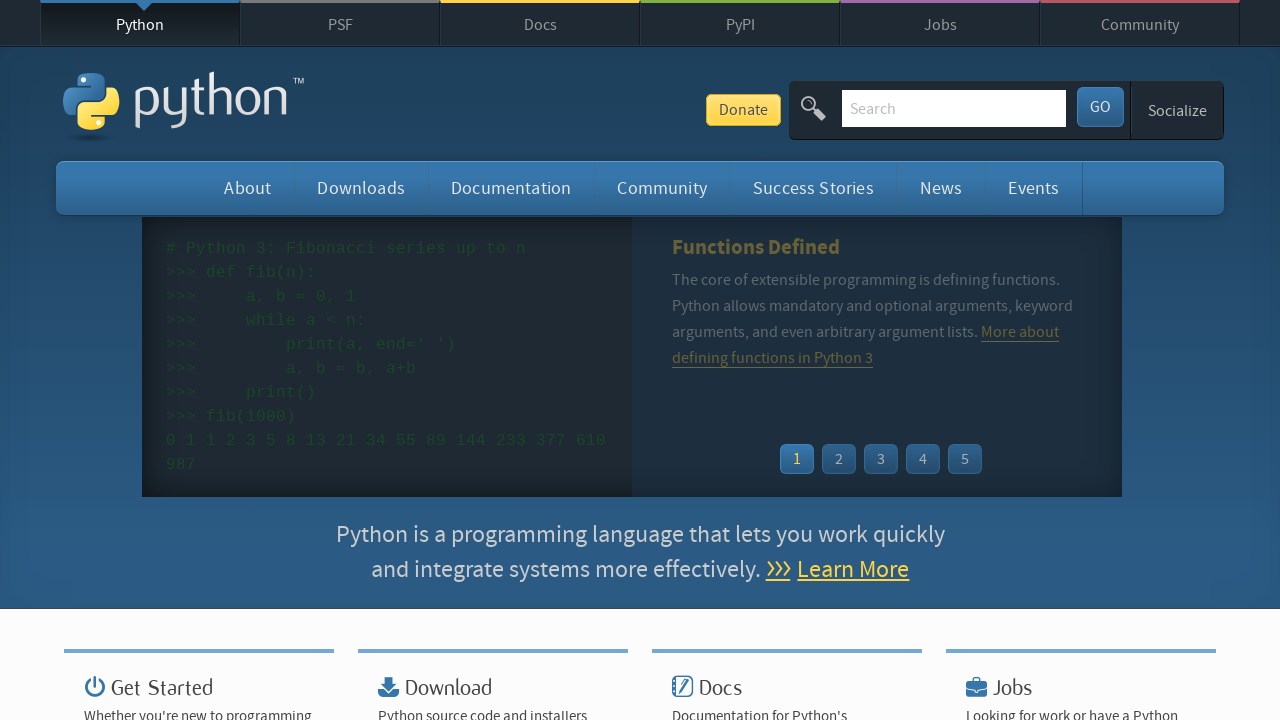

Verified page title is 'Welcome to Python.org'
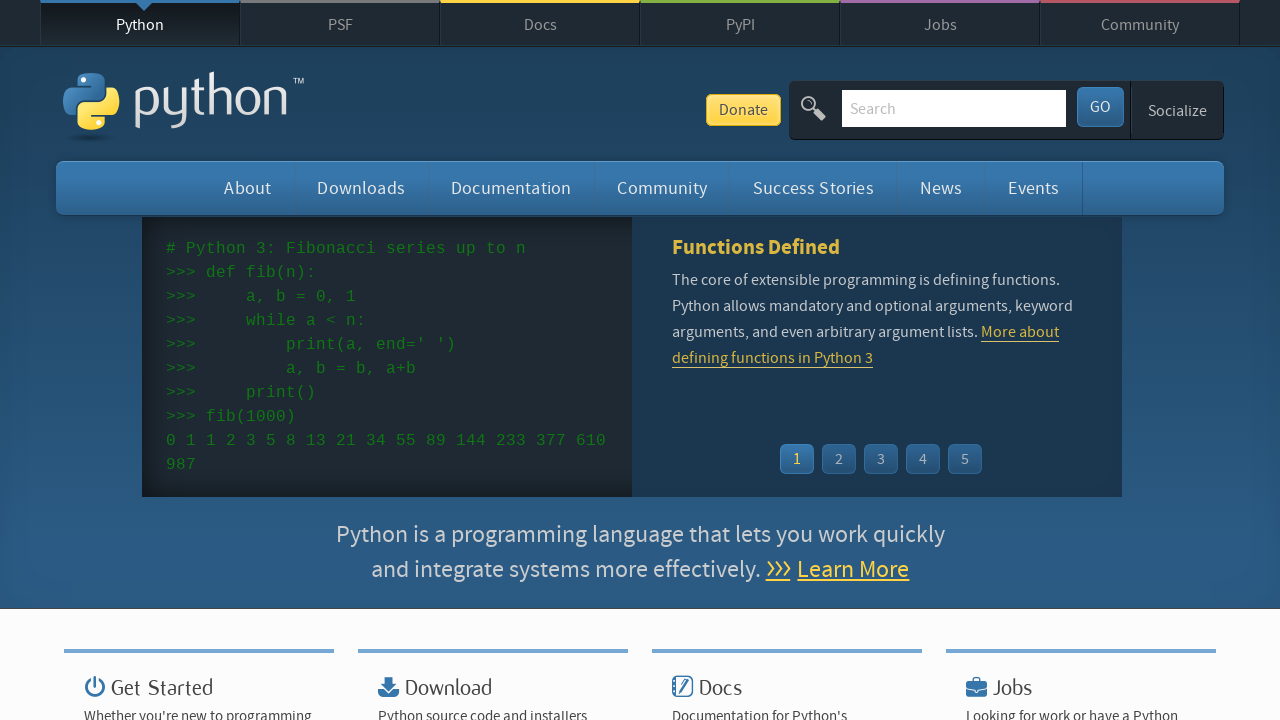

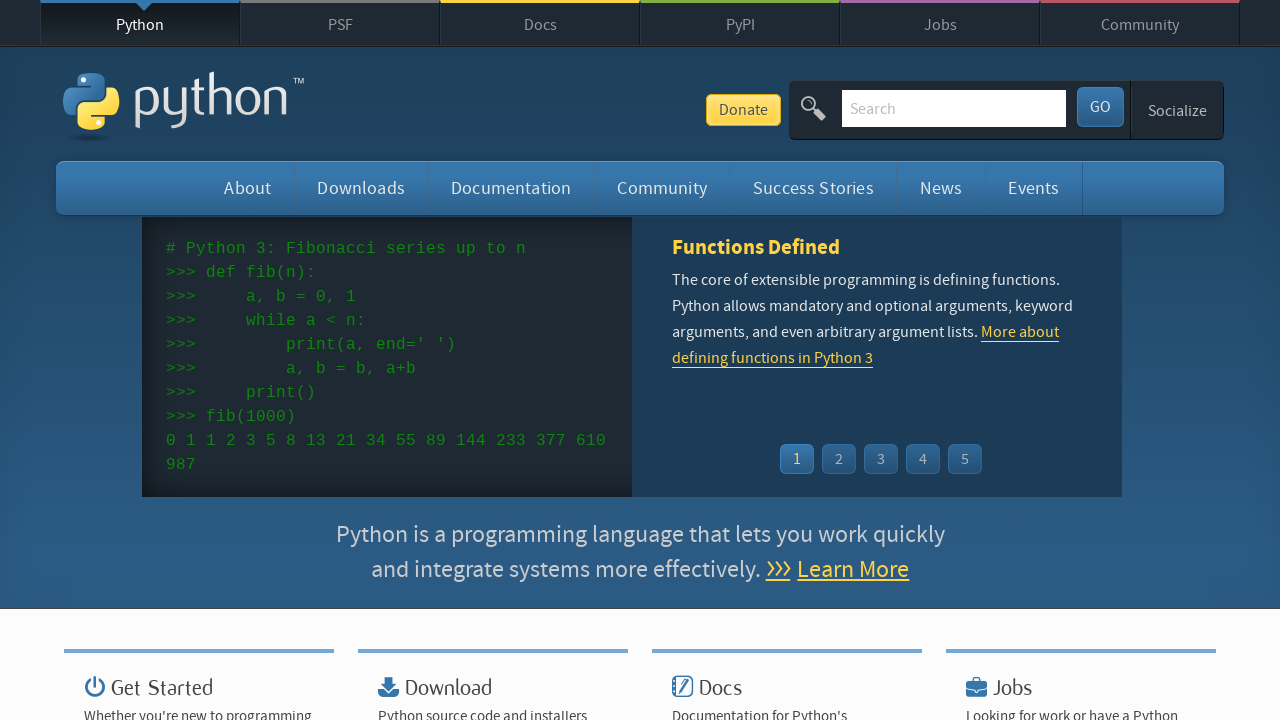